Tests explicit wait functionality by waiting for a price element to display "$100", then clicking a button, reading an input value, calculating a mathematical result (log of absolute value of 12*sin(x)), entering it into an answer field, and submitting the form.

Starting URL: http://suninjuly.github.io/explicit_wait2.html

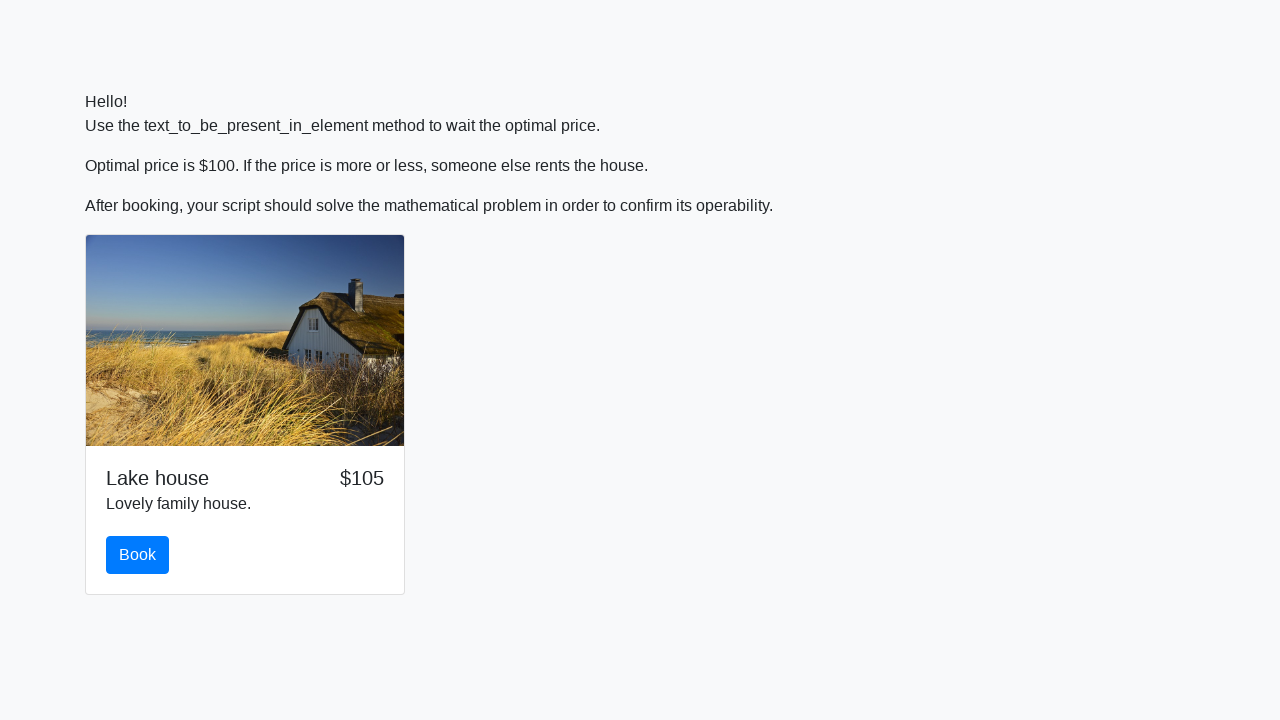

Waited for price element to display '$100'
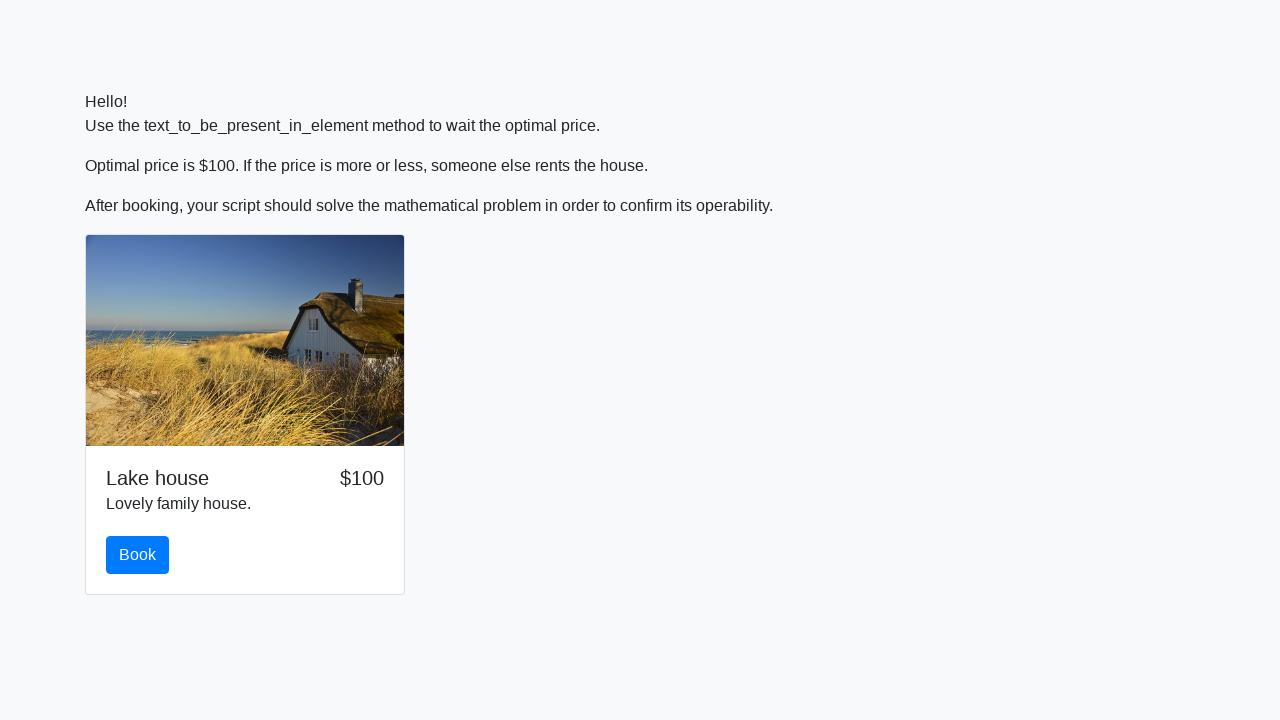

Clicked the button to reveal input value at (138, 555) on button.btn
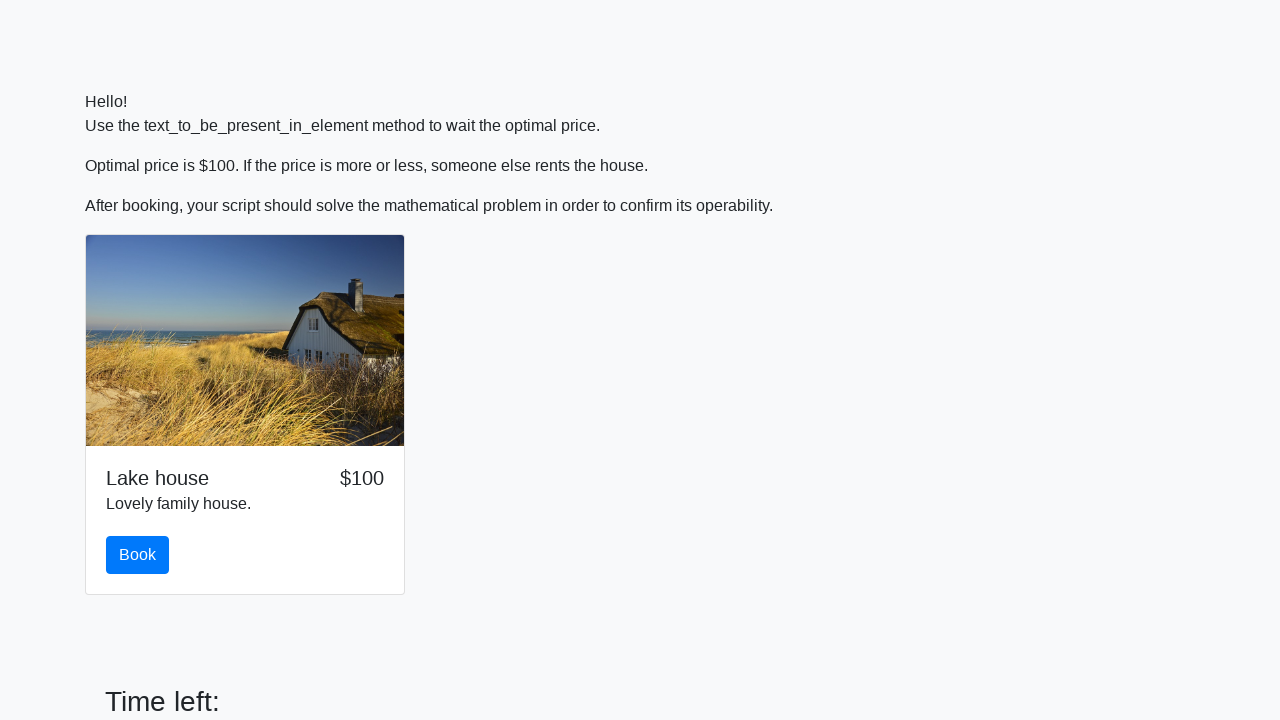

Read input value: 821
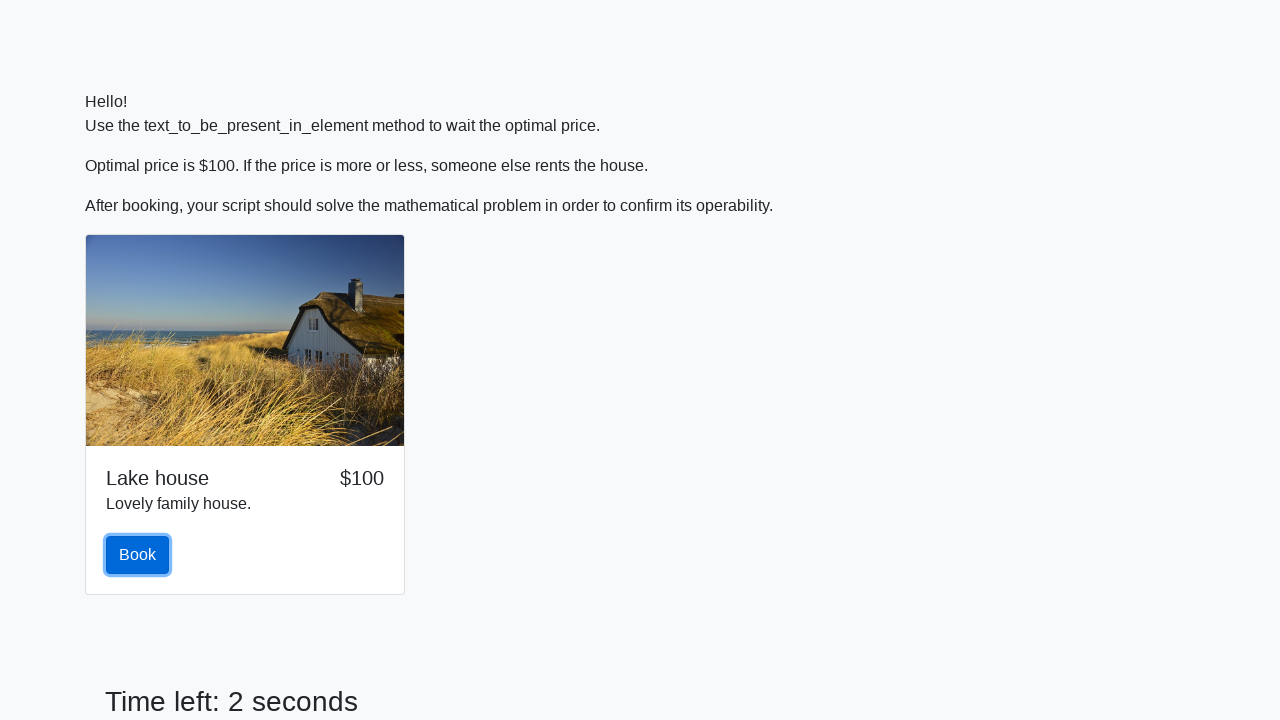

Calculated mathematical result (log of absolute value of 12*sin(x)): 2.3393972287596543
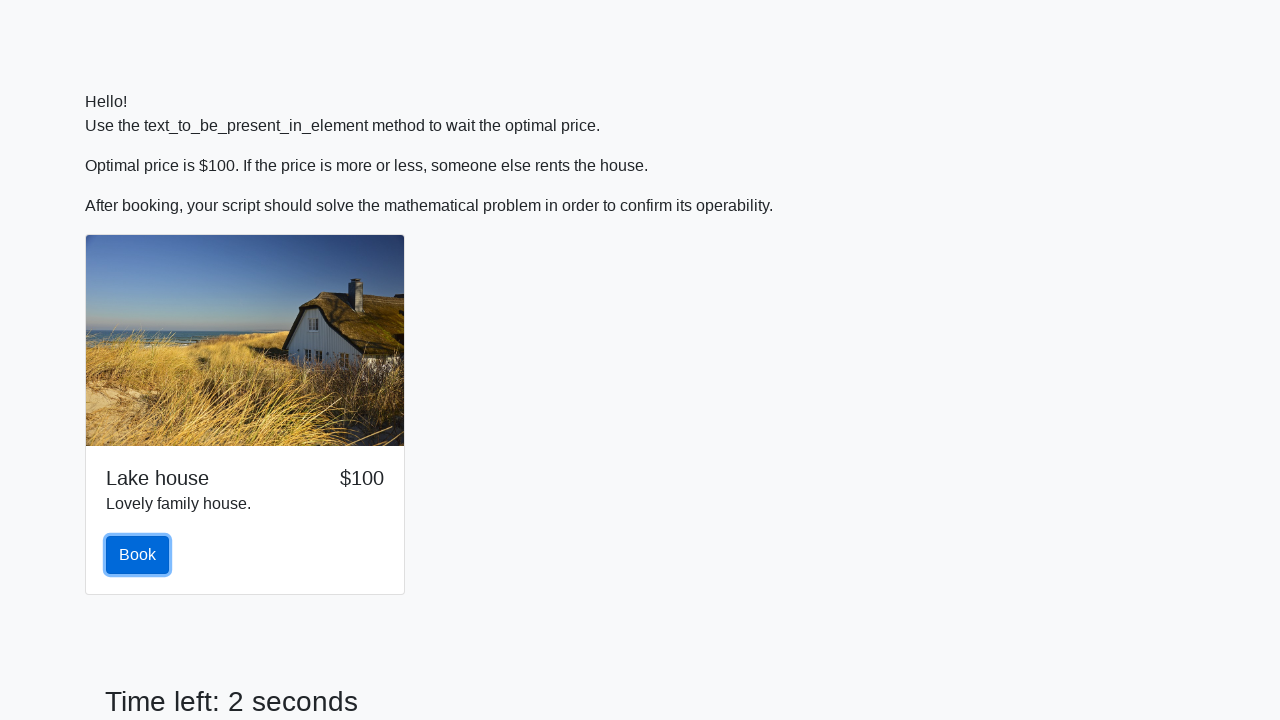

Entered calculated answer '2.3393972287596543' into answer field on #answer
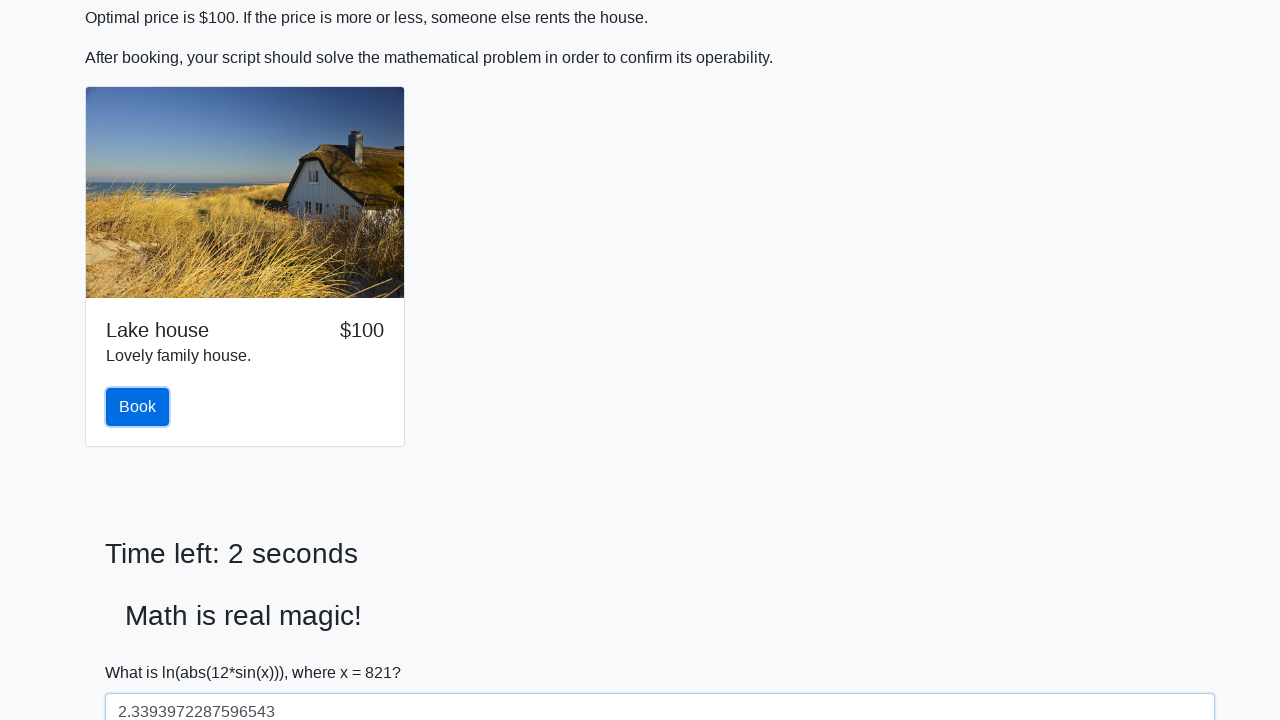

Clicked solve button to submit the form at (143, 651) on #solve
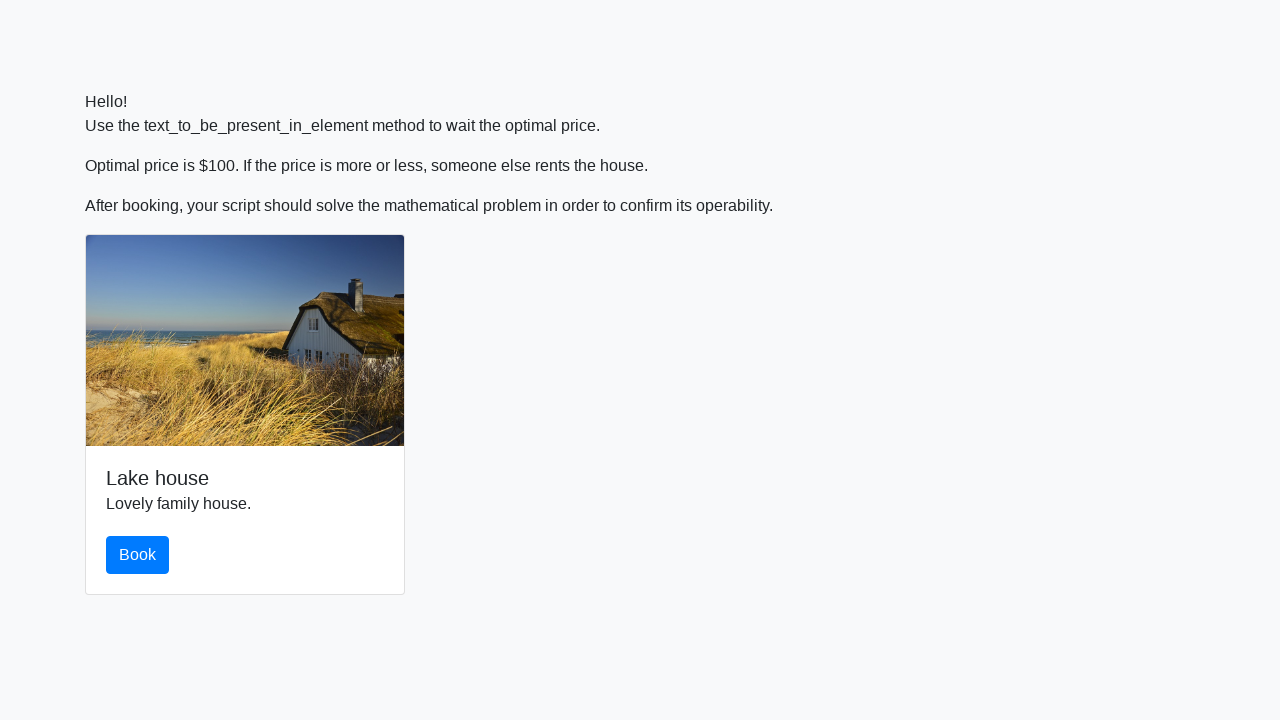

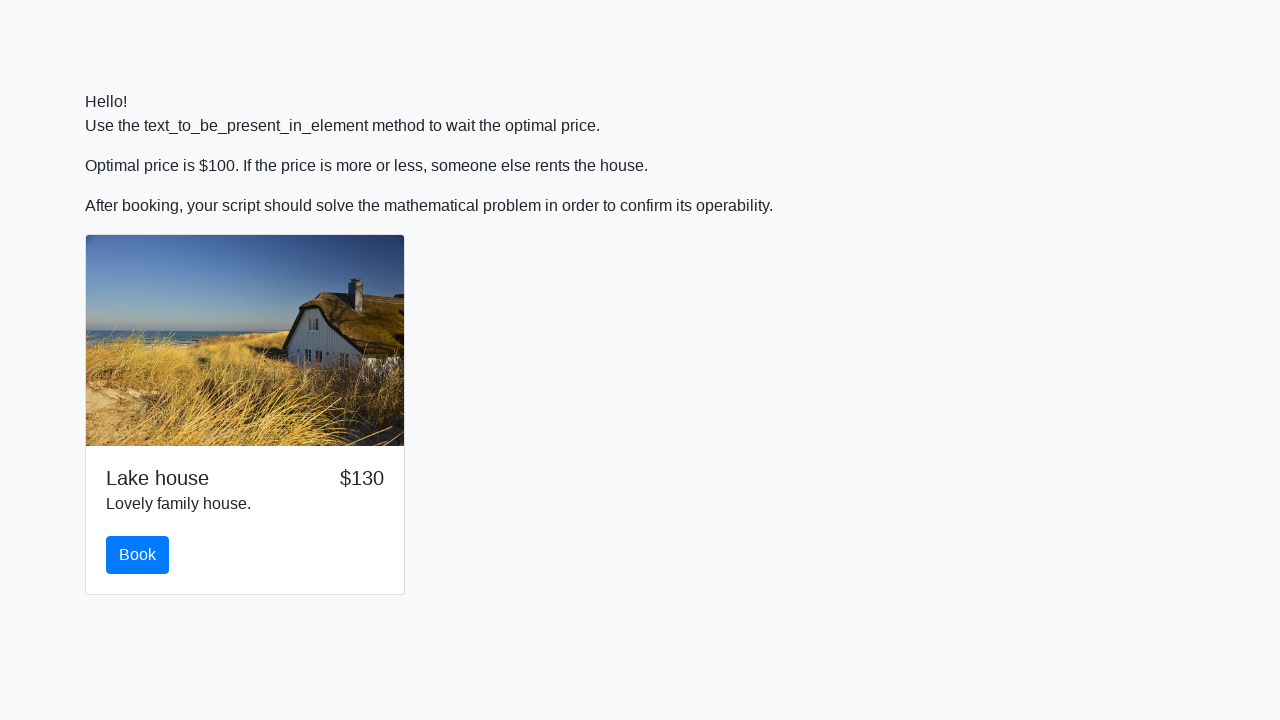